Tests drag and drop functionality on the jQuery UI droppable demo page by switching to the iframe and locating the draggable and droppable elements

Starting URL: https://jqueryui.com/droppable/

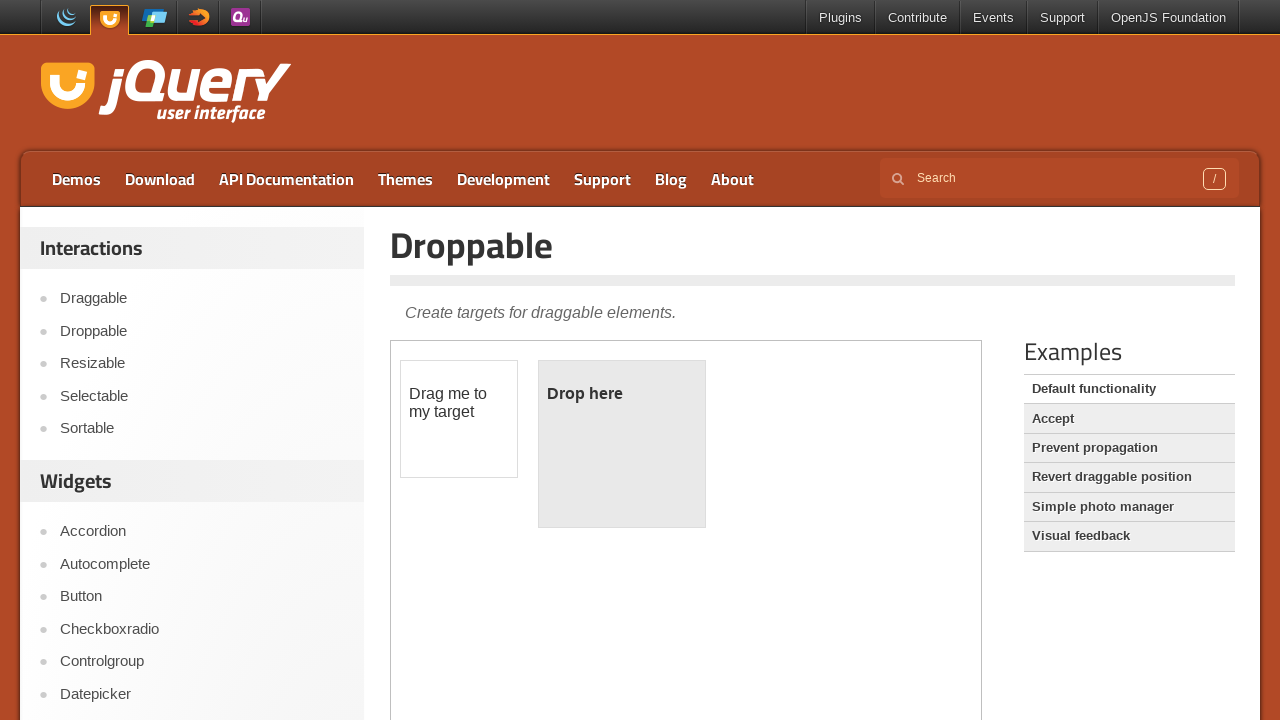

Navigated to jQuery UI droppable demo page
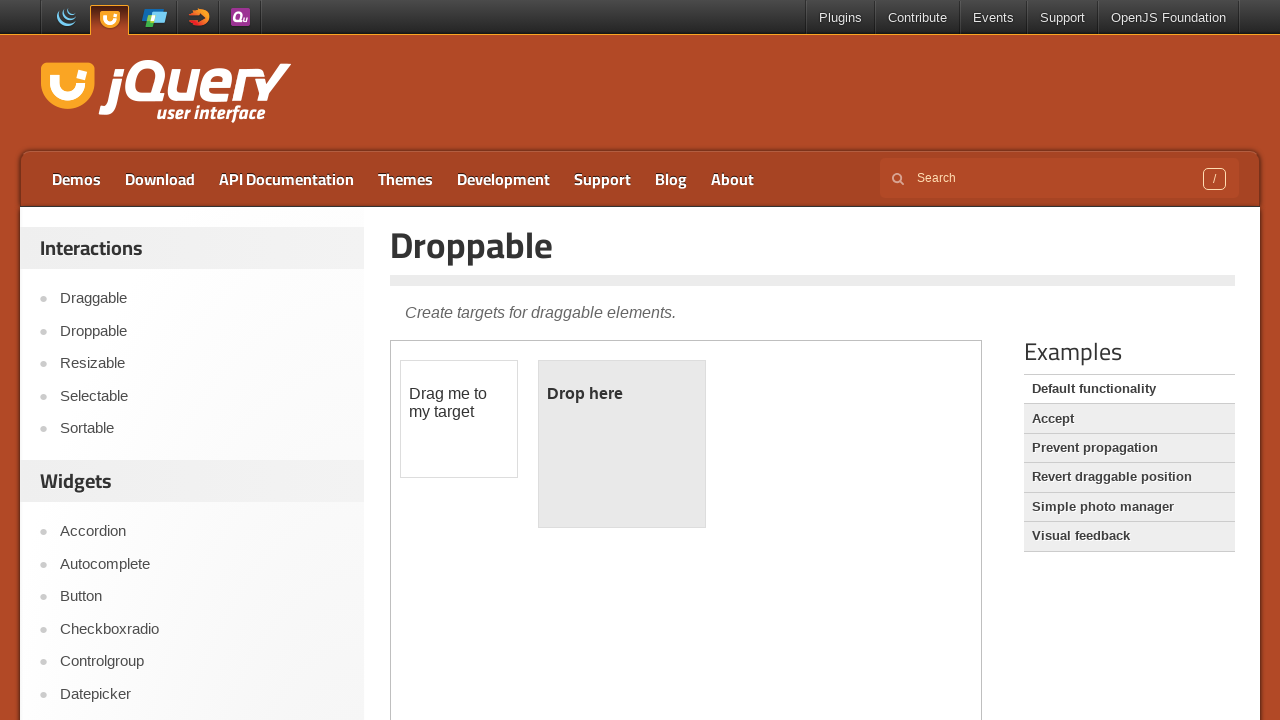

Located and switched to demo iframe
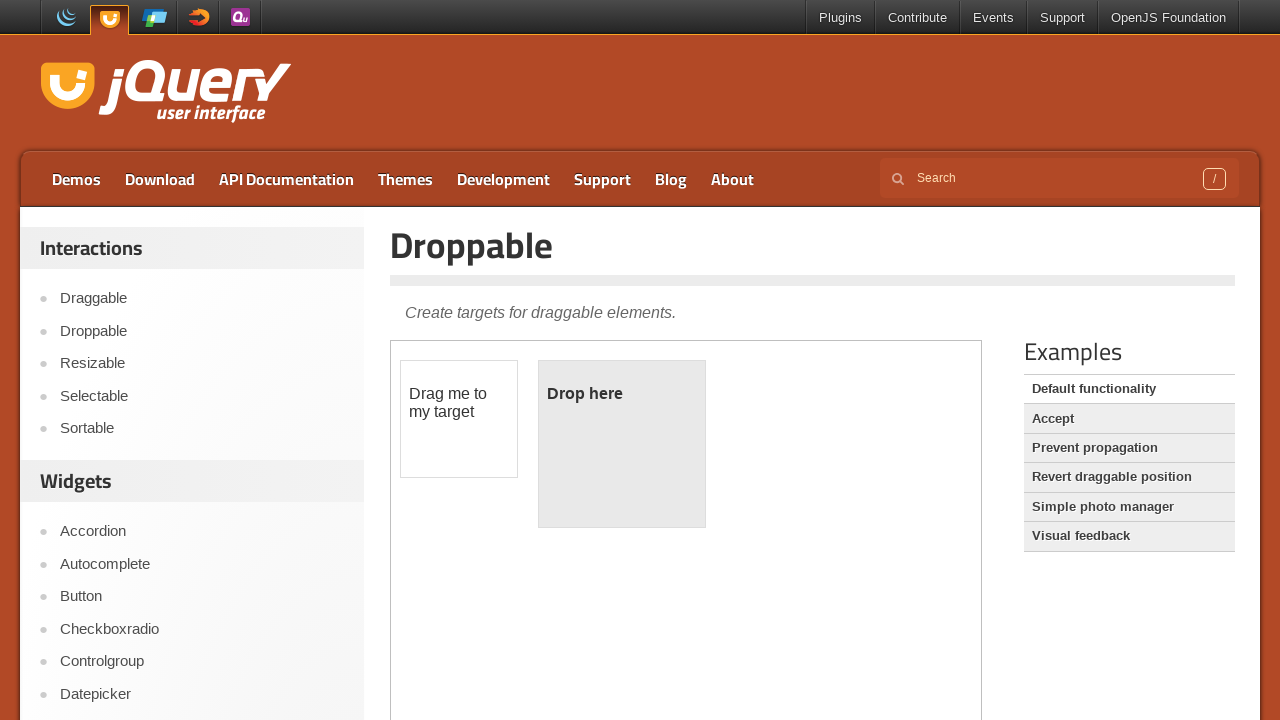

Located draggable element
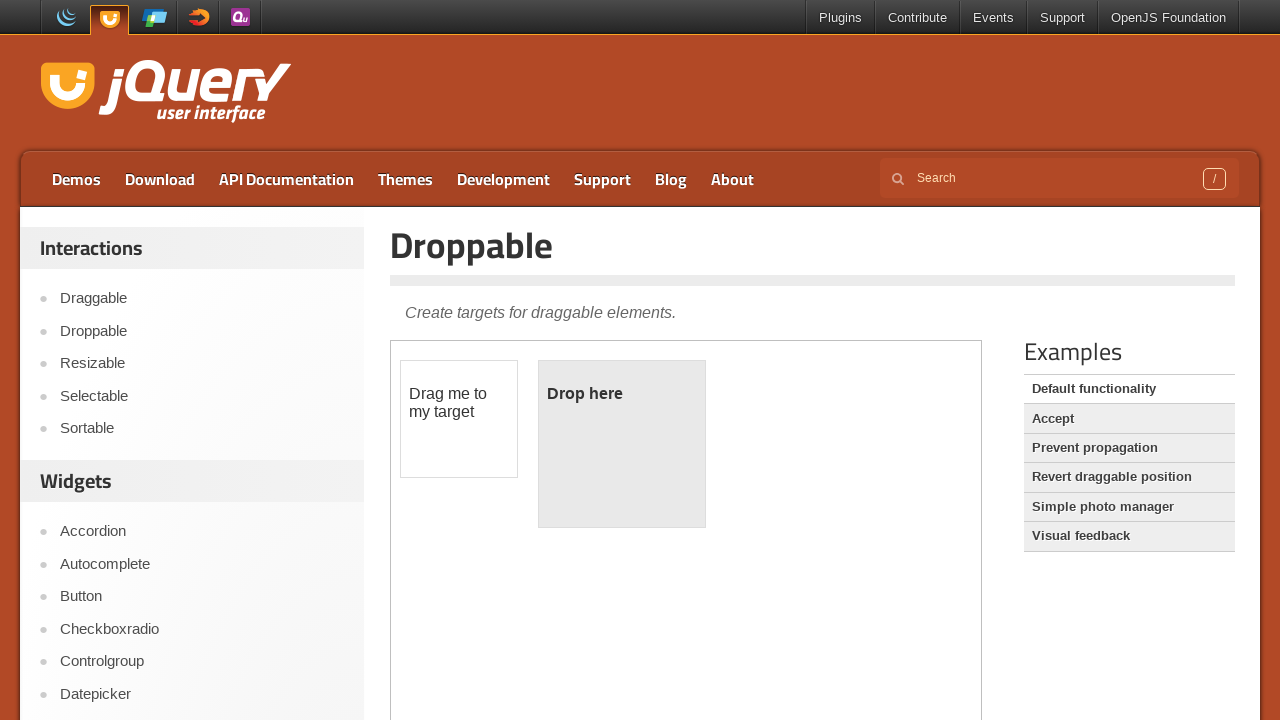

Located droppable element
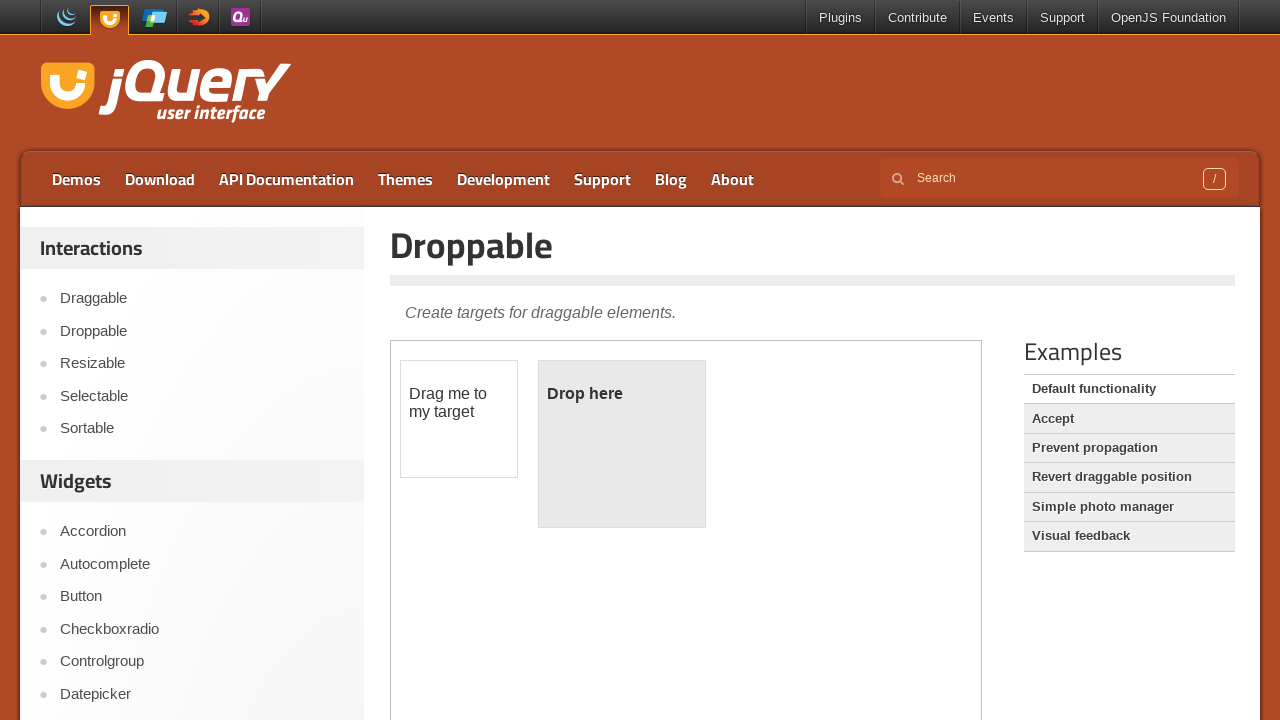

Dragged the draggable element onto the droppable element at (622, 444)
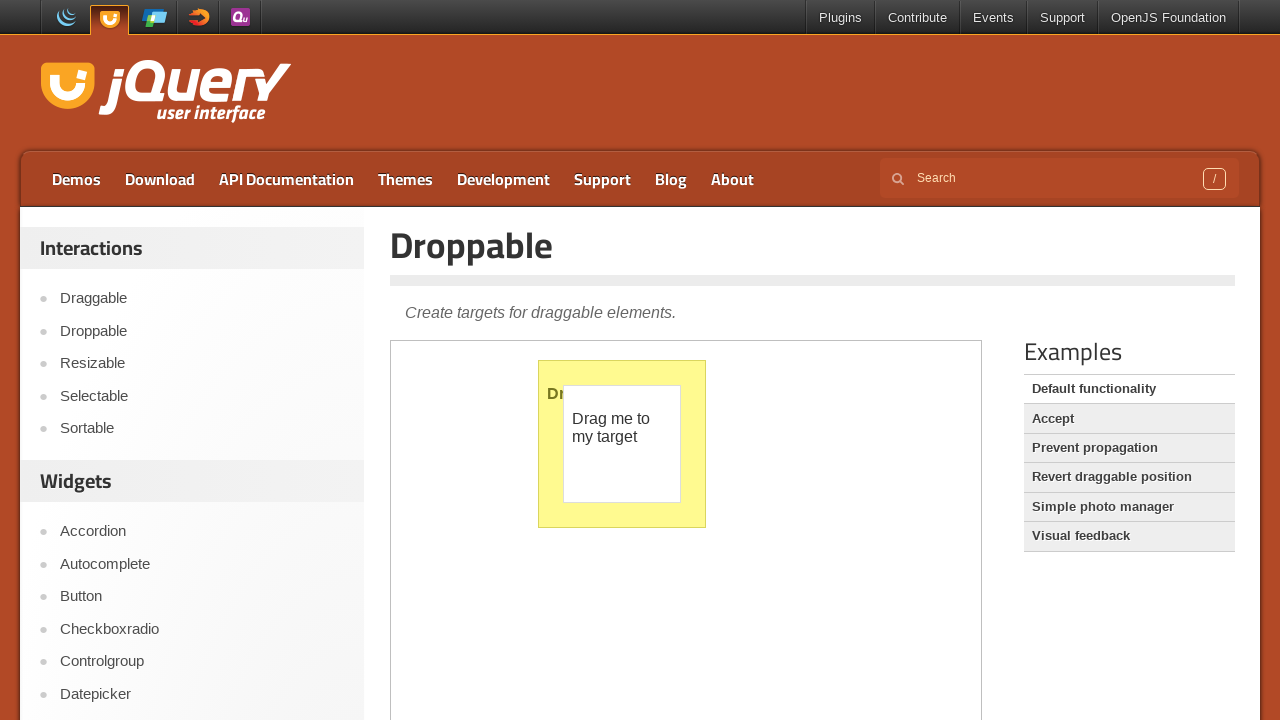

Verified successful drop by confirming droppable element has ui-state-highlight class
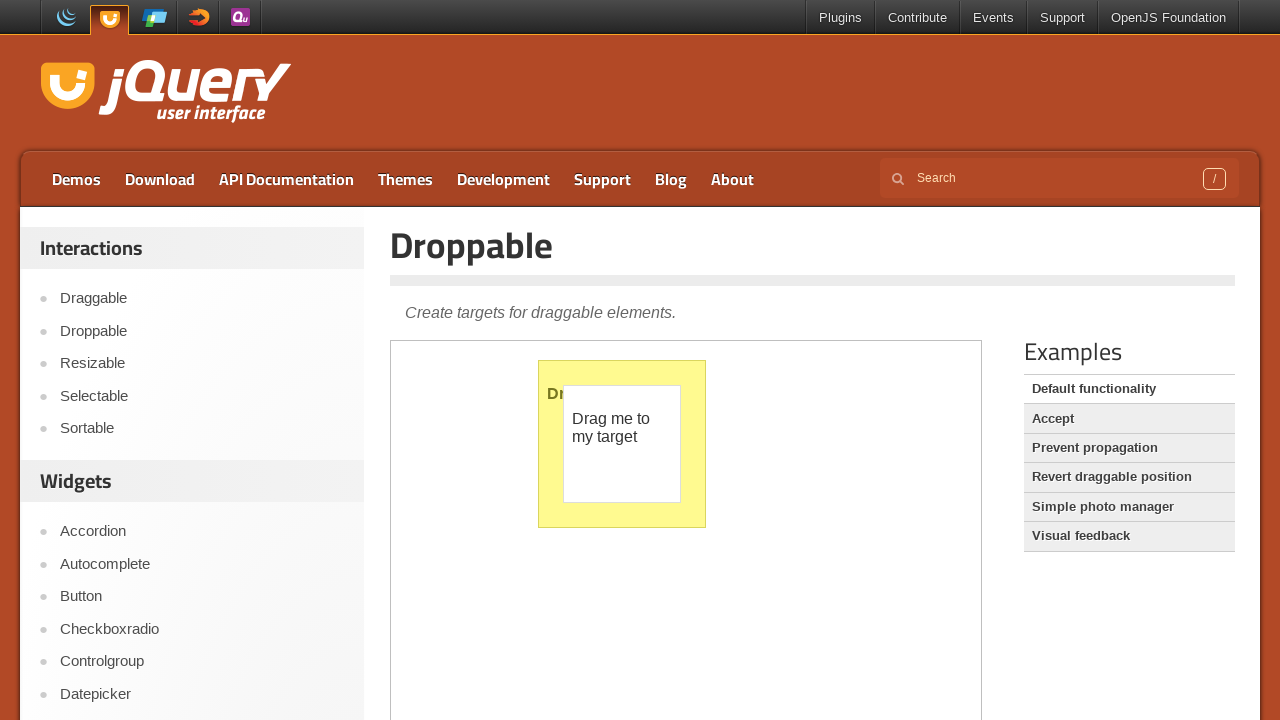

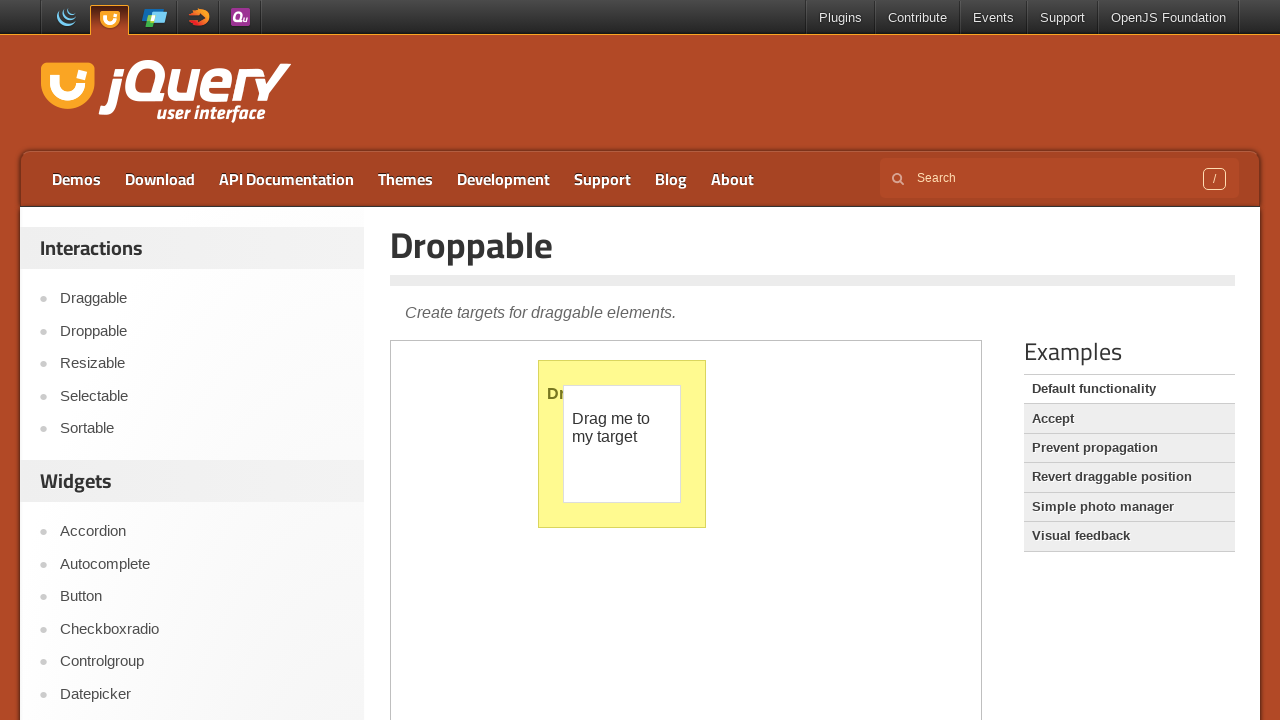